Tests handling of JavaScript alert dialogs by clicking a button that triggers an alert and accepting it

Starting URL: https://the-internet.herokuapp.com/javascript_alerts

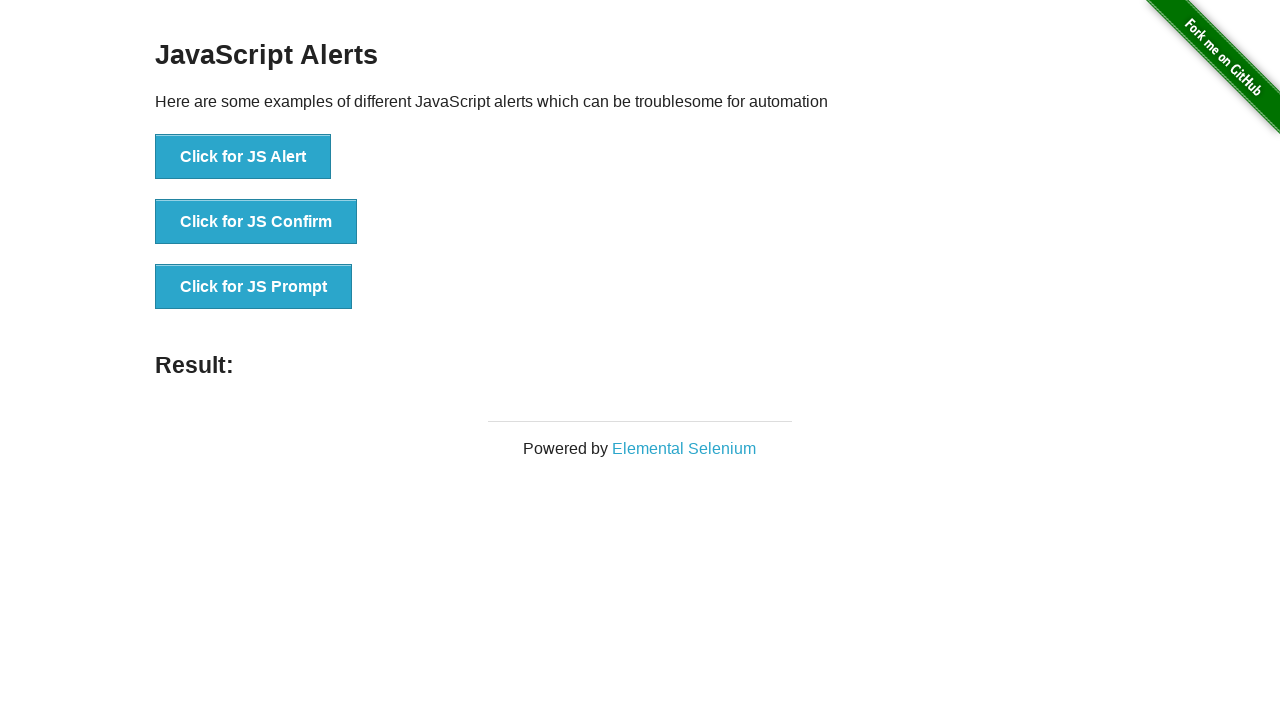

Set up dialog handler to accept alerts
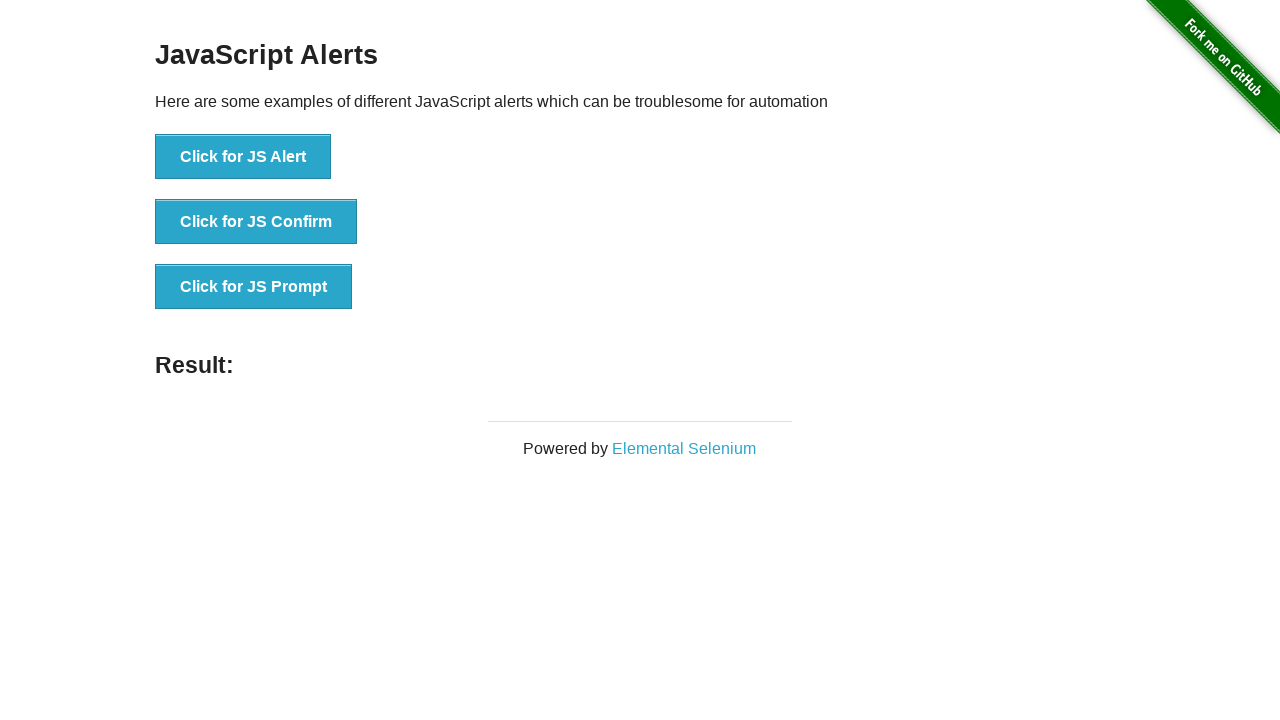

Clicked button to trigger JavaScript alert at (243, 157) on internal:text="Click for JS Alert"i
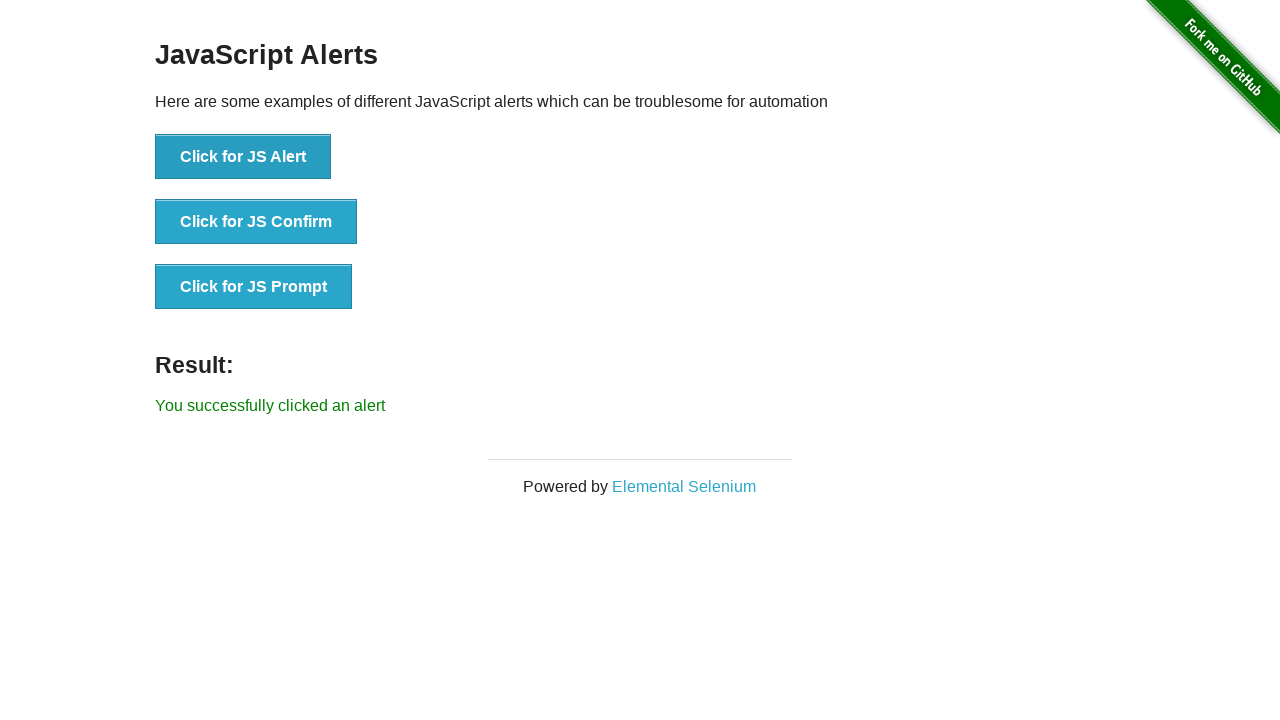

Alert was handled and result text appeared
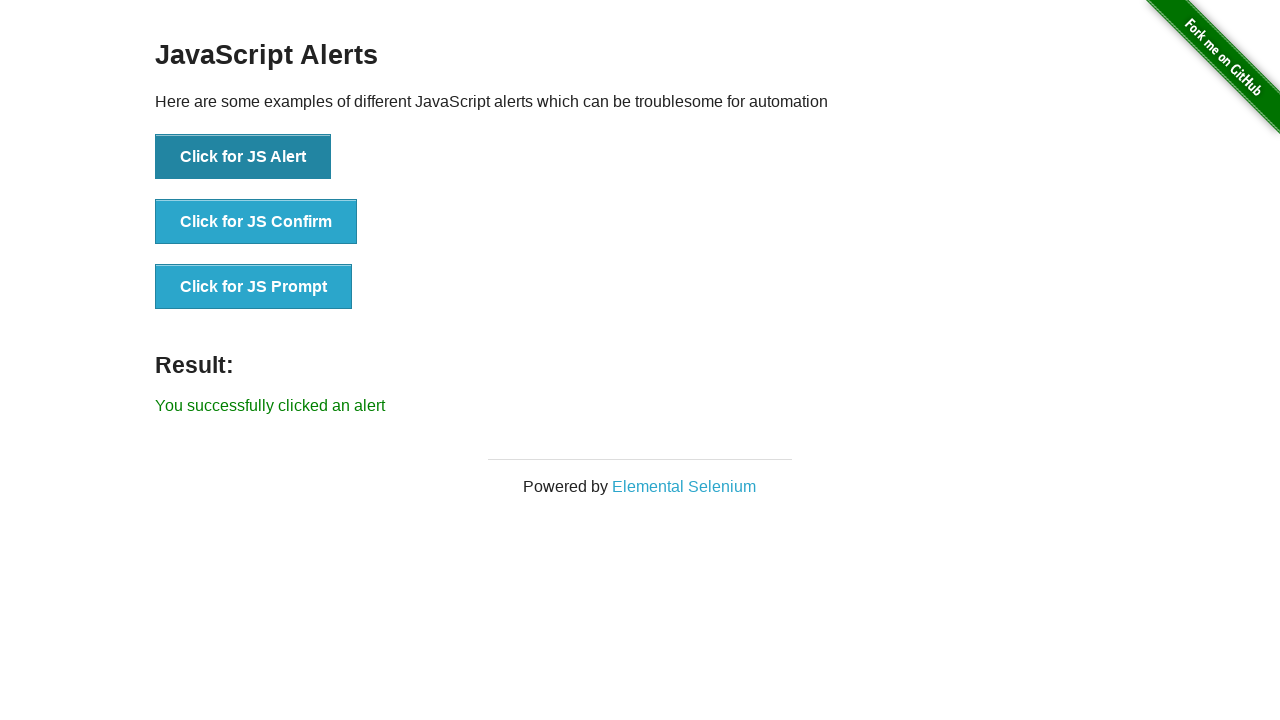

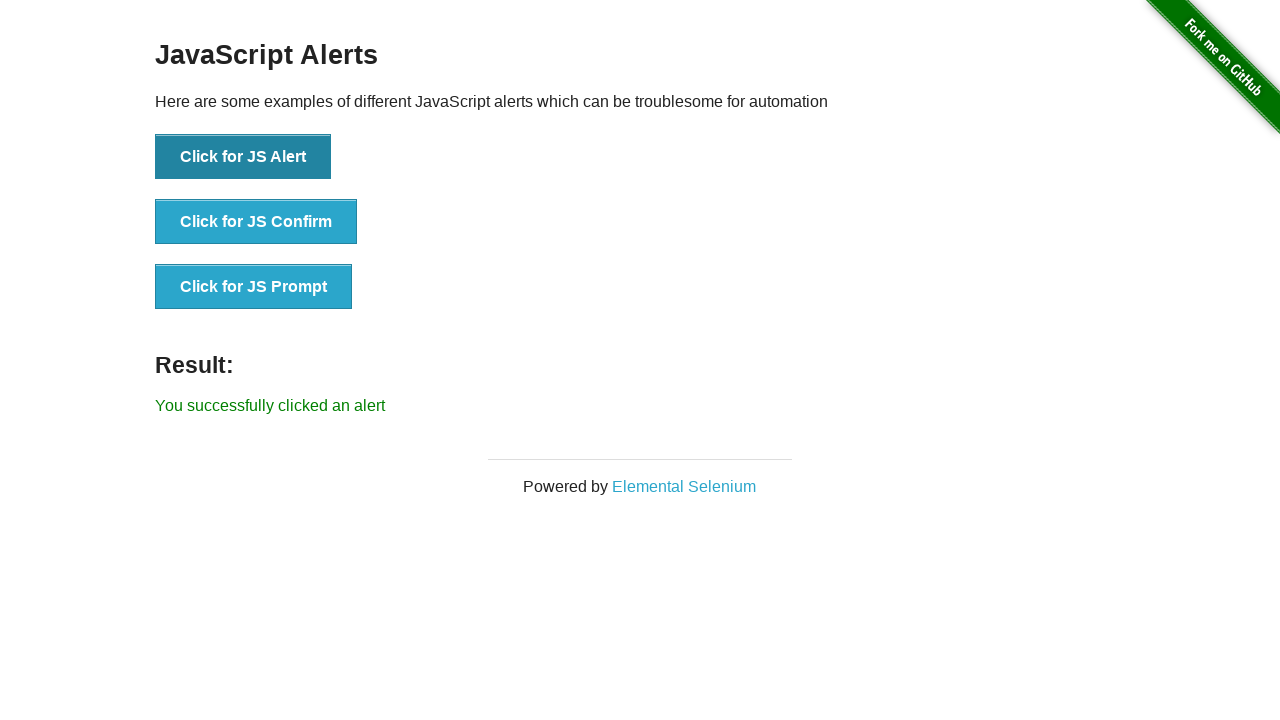